Tests various JavaScript alert interactions including prompt alerts with text input, simple alerts, timer-based alerts, and confirmation dialogs with both accept and dismiss actions

Starting URL: https://demoqa.com/alerts

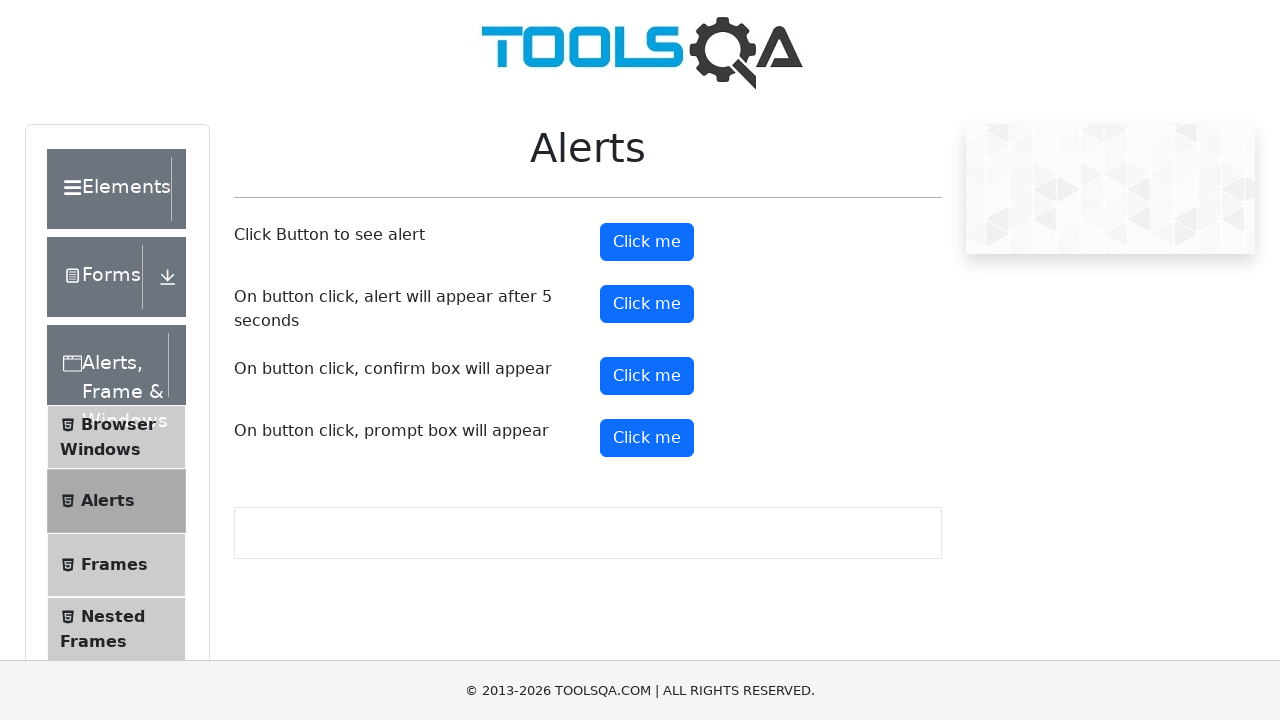

Clicked prompt button to trigger prompt alert at (647, 438) on button#promtButton
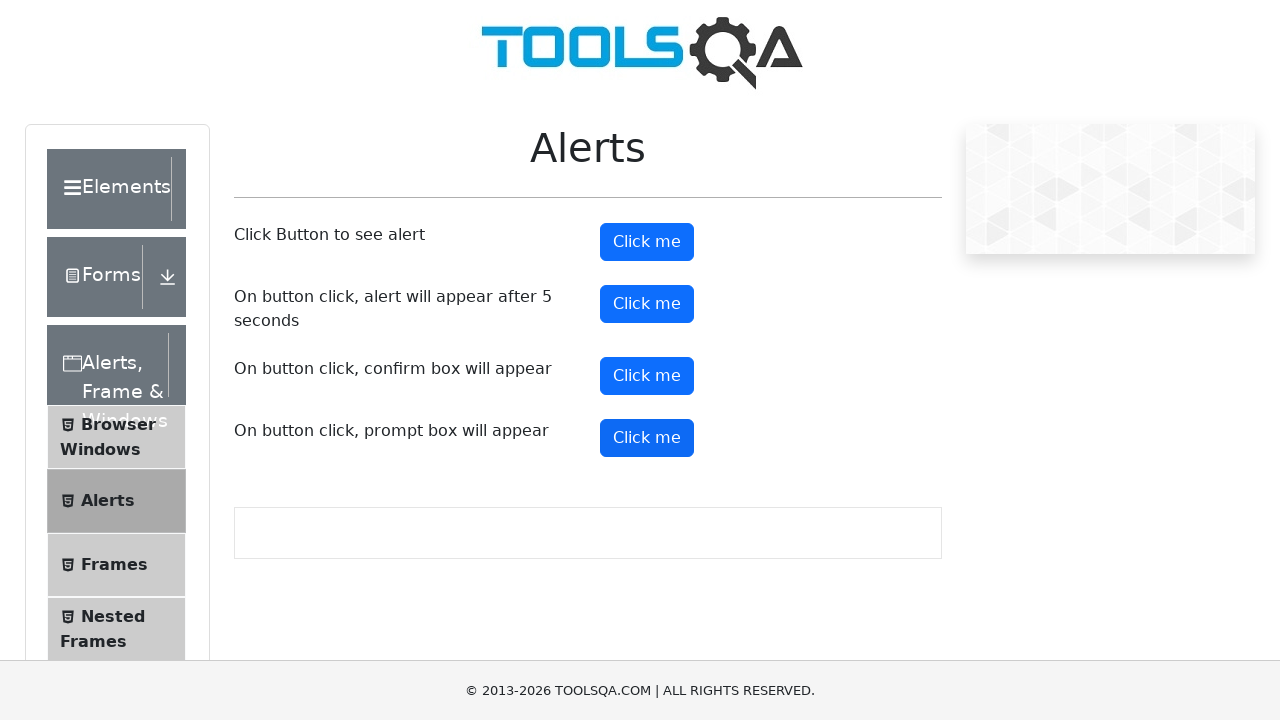

Handled prompt alert by accepting with text input 'Srushti'
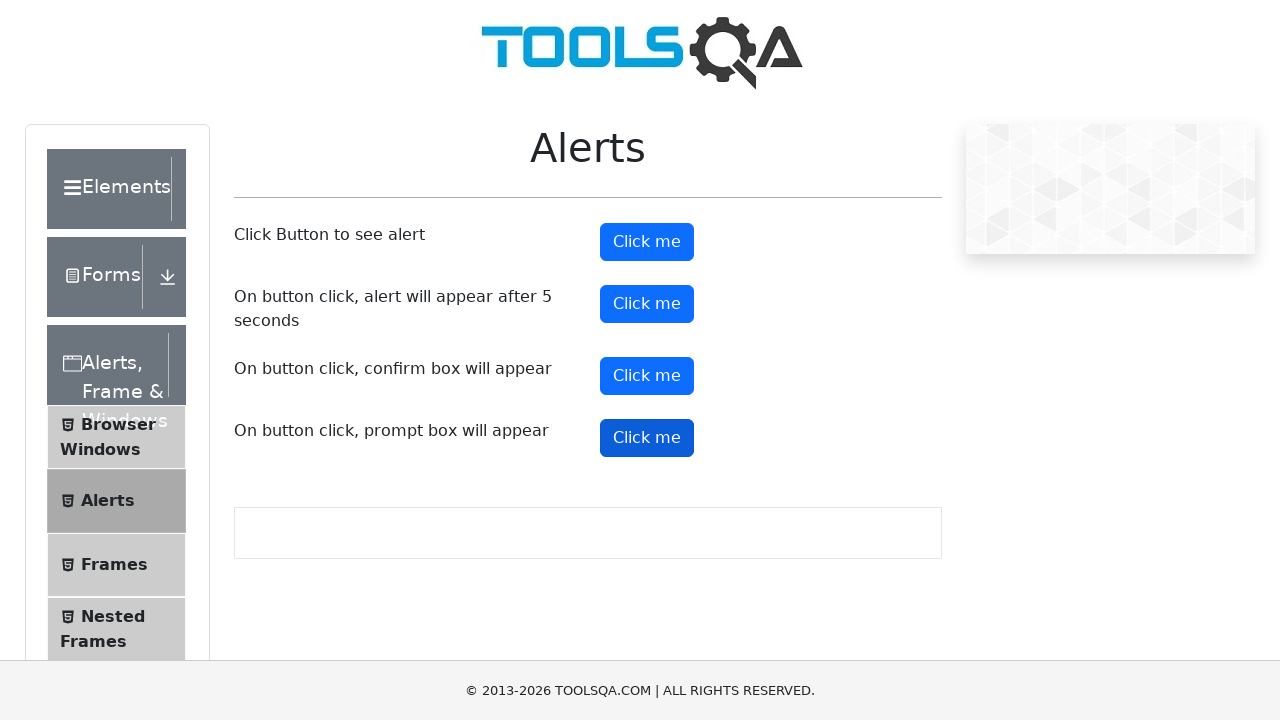

Waited 2 seconds after prompt alert interaction
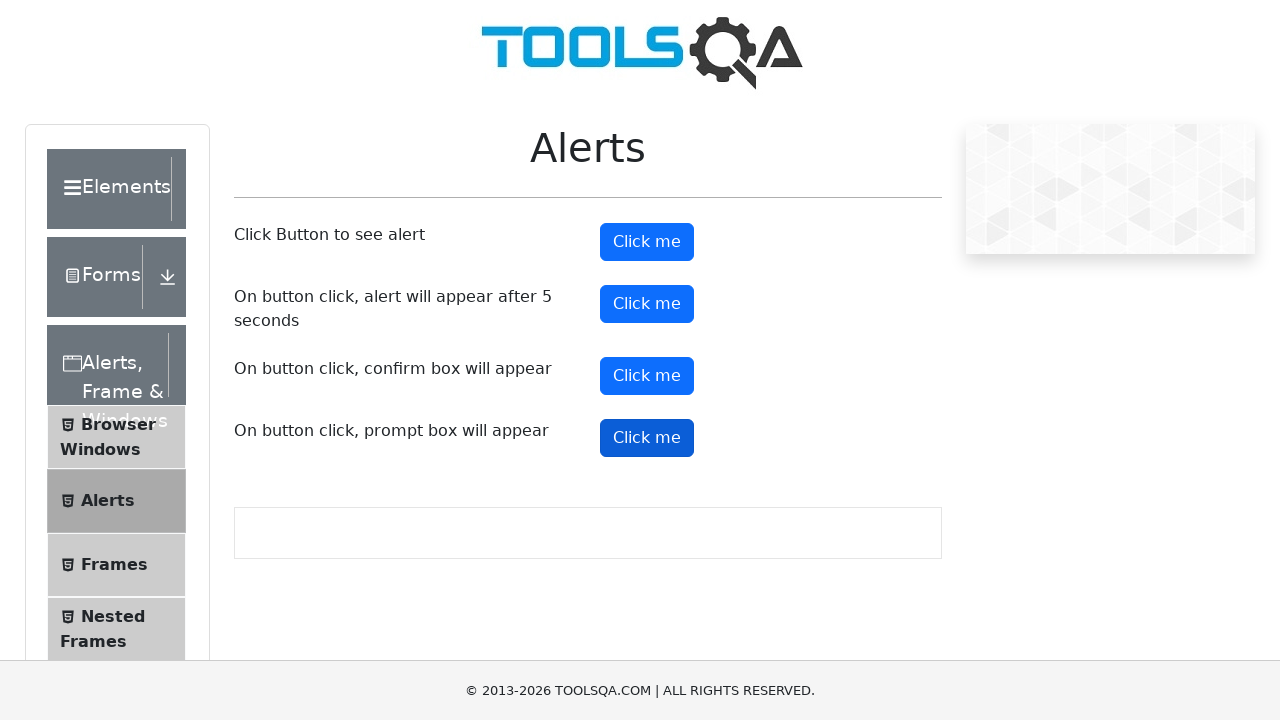

Clicked alert button to trigger simple alert at (647, 242) on button#alertButton
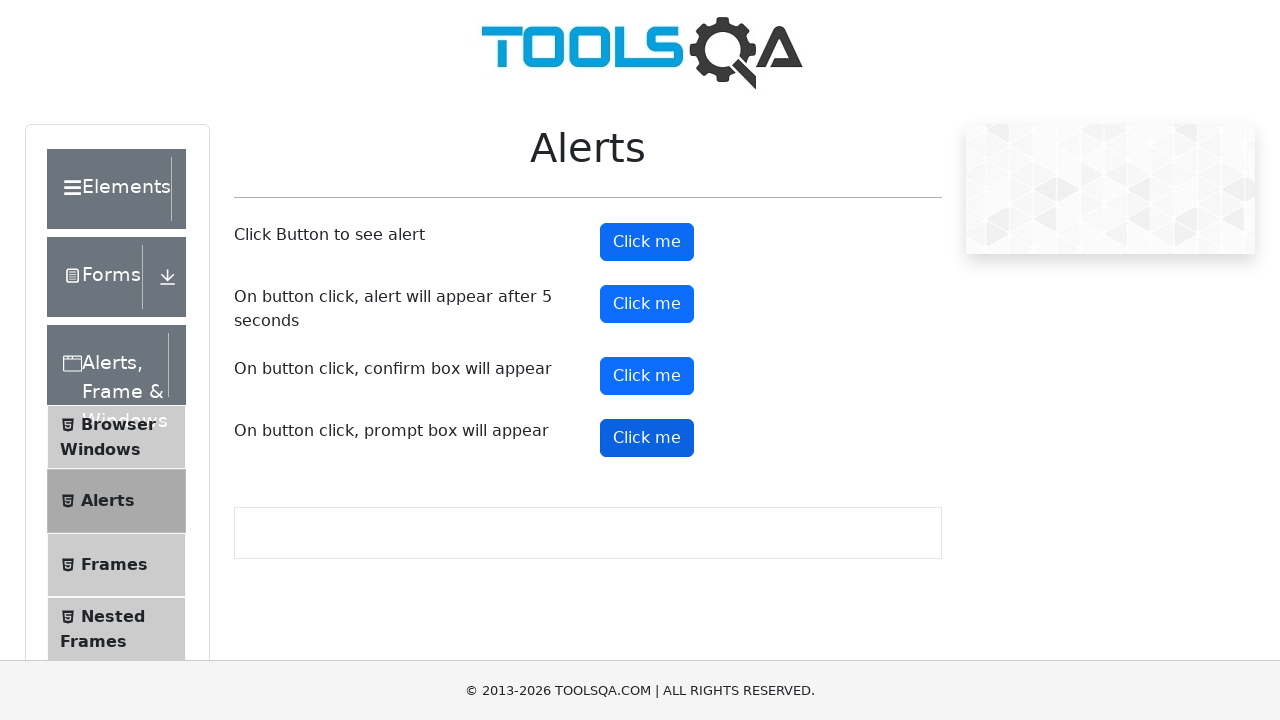

Handled simple alert by accepting
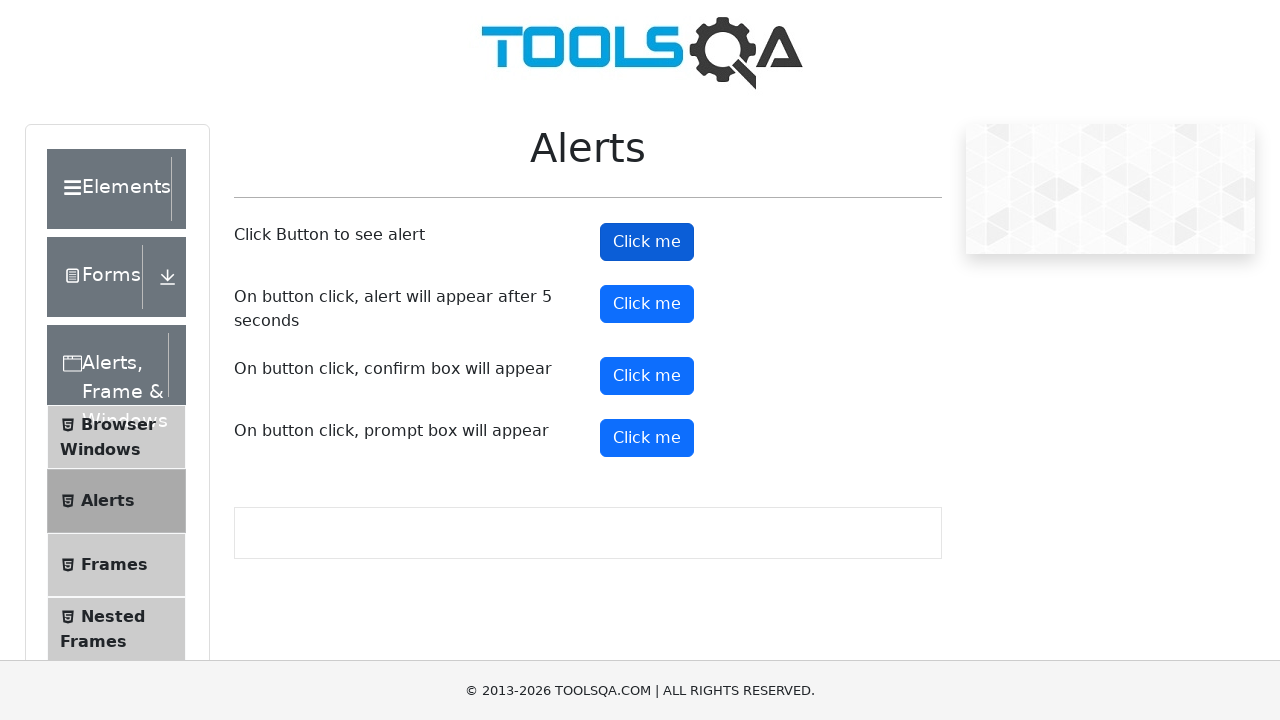

Waited 2 seconds after simple alert interaction
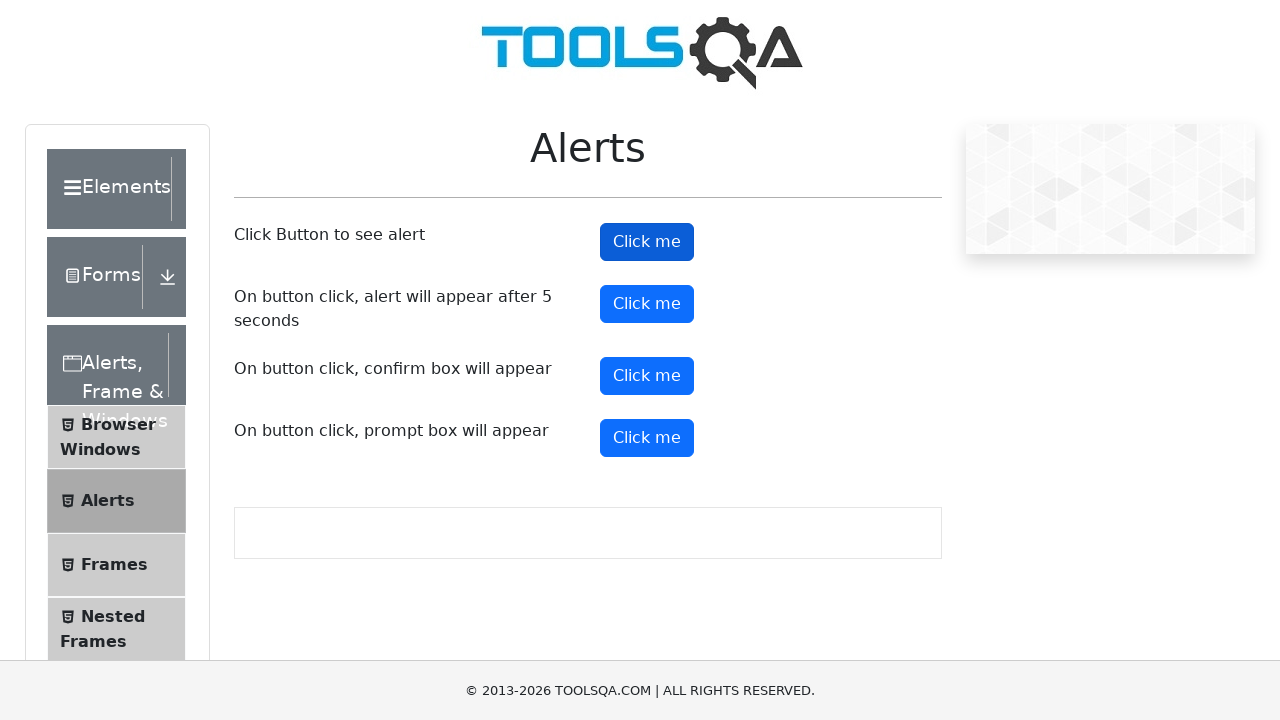

Clicked timer alert button that will trigger alert after 5 seconds at (647, 304) on button#timerAlertButton
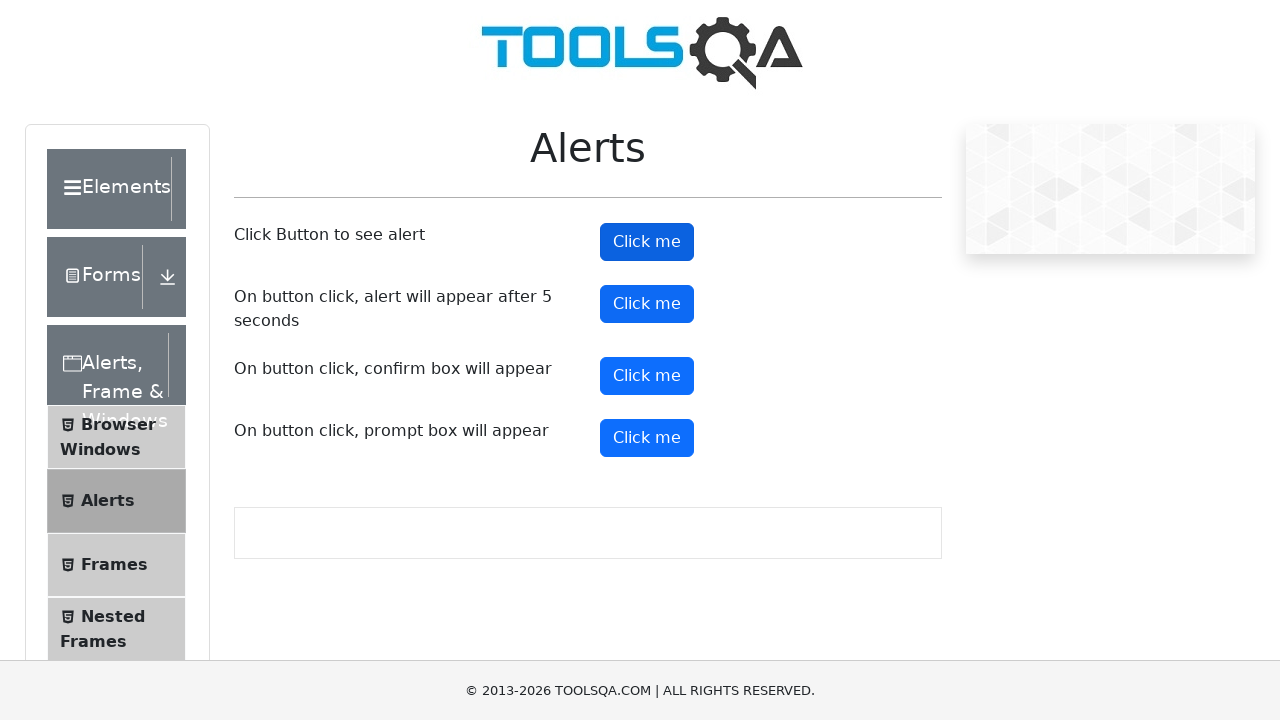

Waited 5.5 seconds for timer-based alert to appear
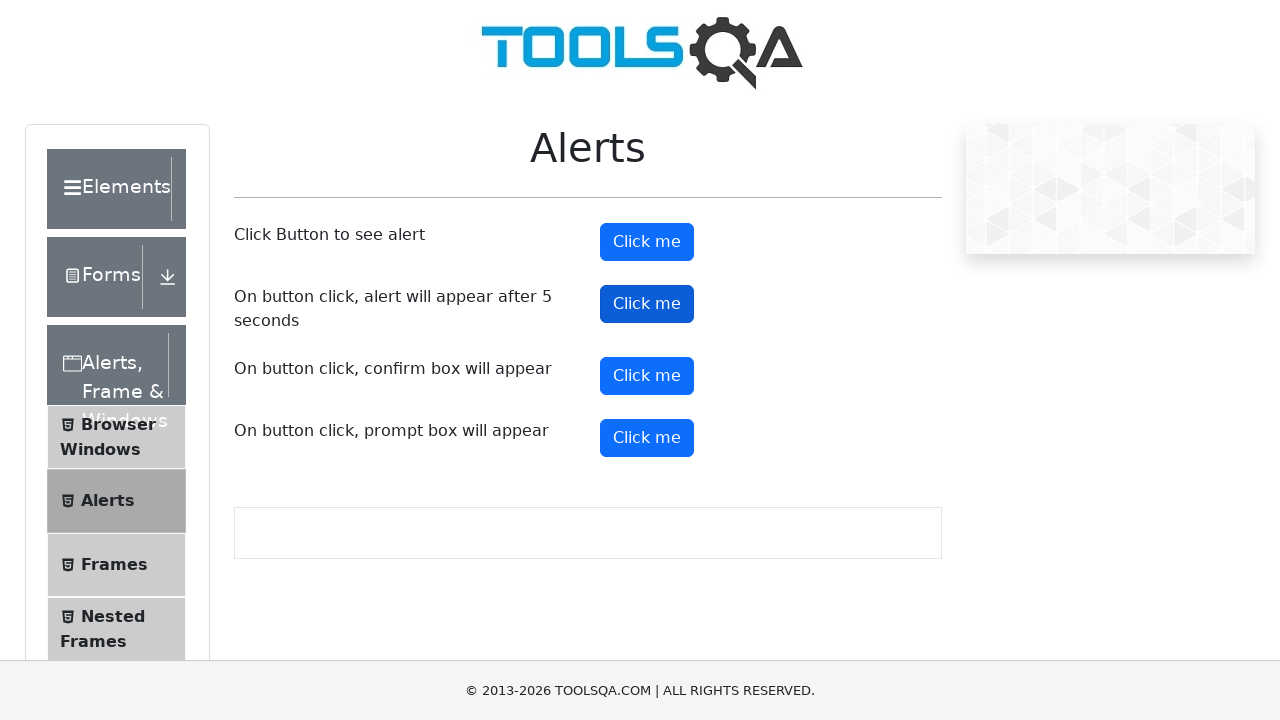

Handled timer-based alert by accepting
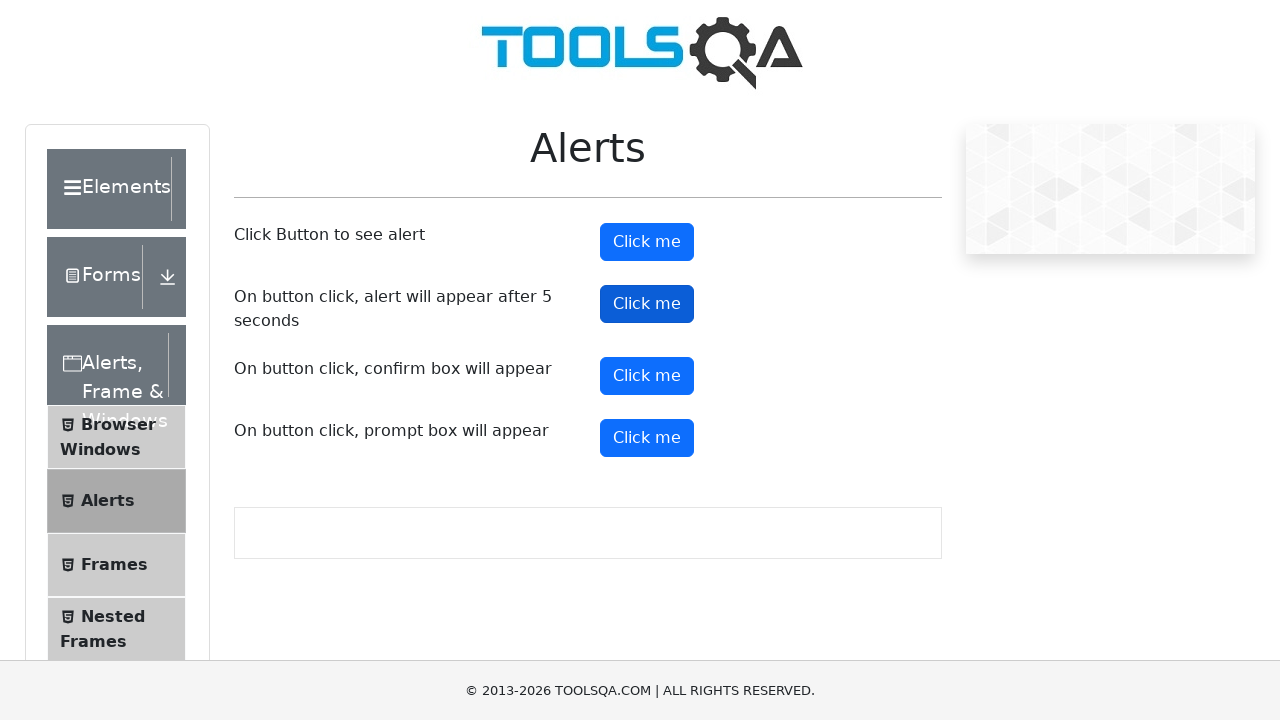

Clicked confirmation button to trigger confirmation dialog (accept scenario) at (647, 376) on button#confirmButton
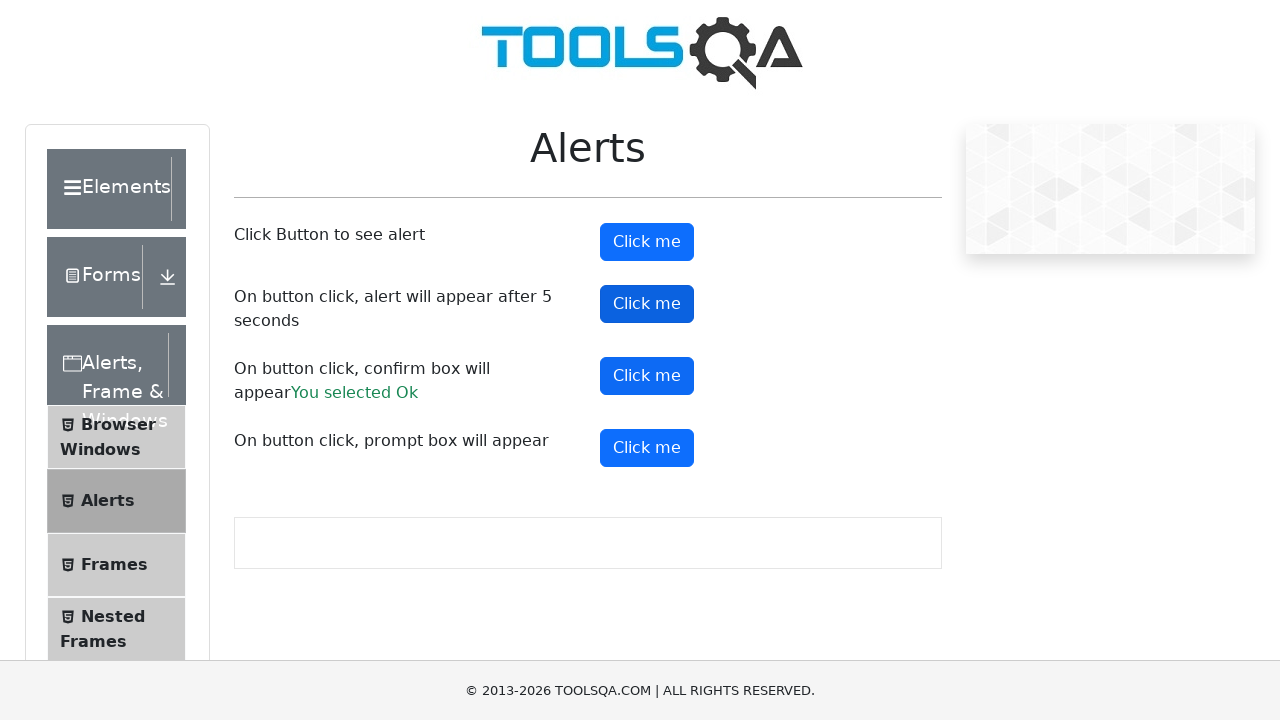

Handled confirmation dialog by accepting
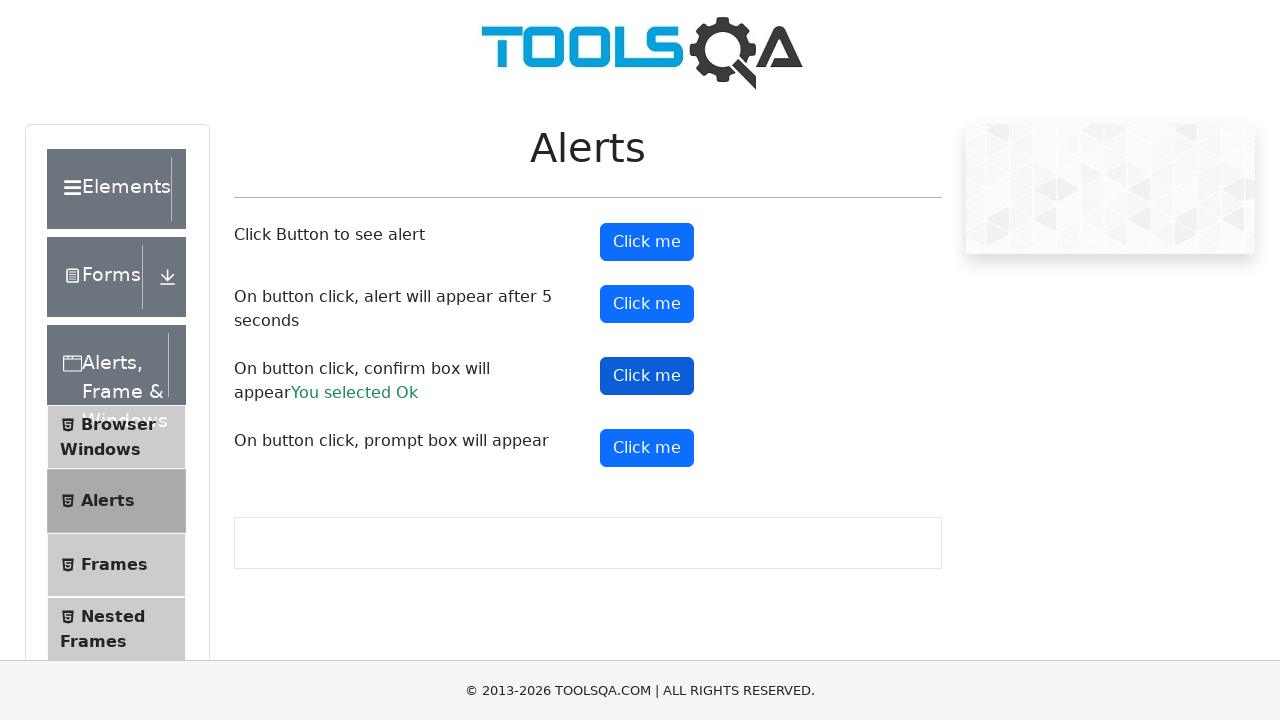

Waited 3 seconds after accepting confirmation dialog
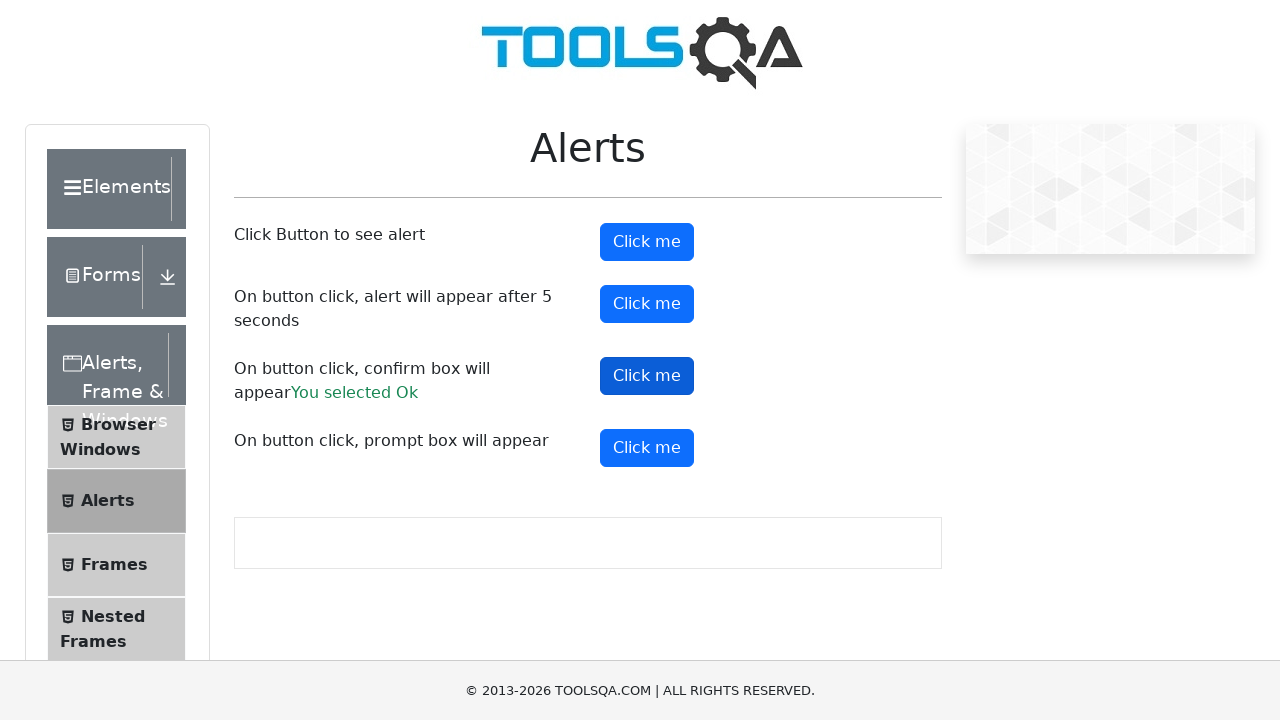

Clicked confirmation button to trigger confirmation dialog (dismiss scenario) at (647, 376) on button#confirmButton
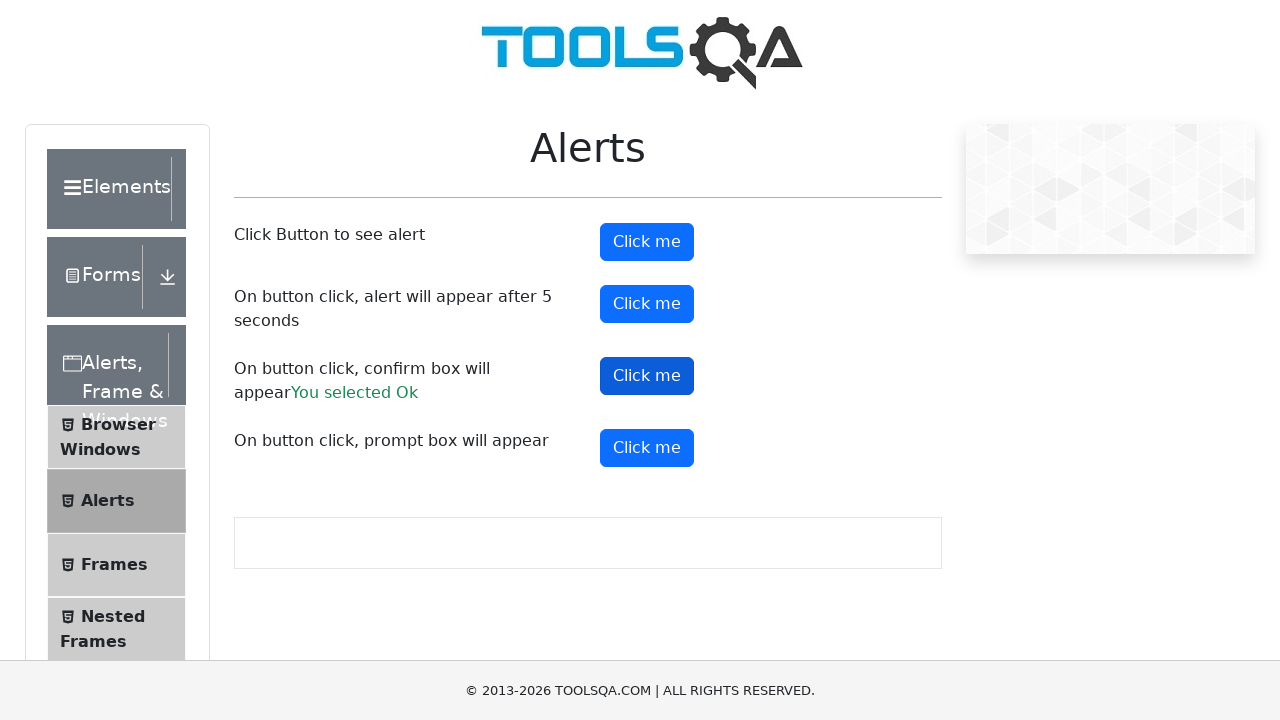

Handled confirmation dialog by dismissing
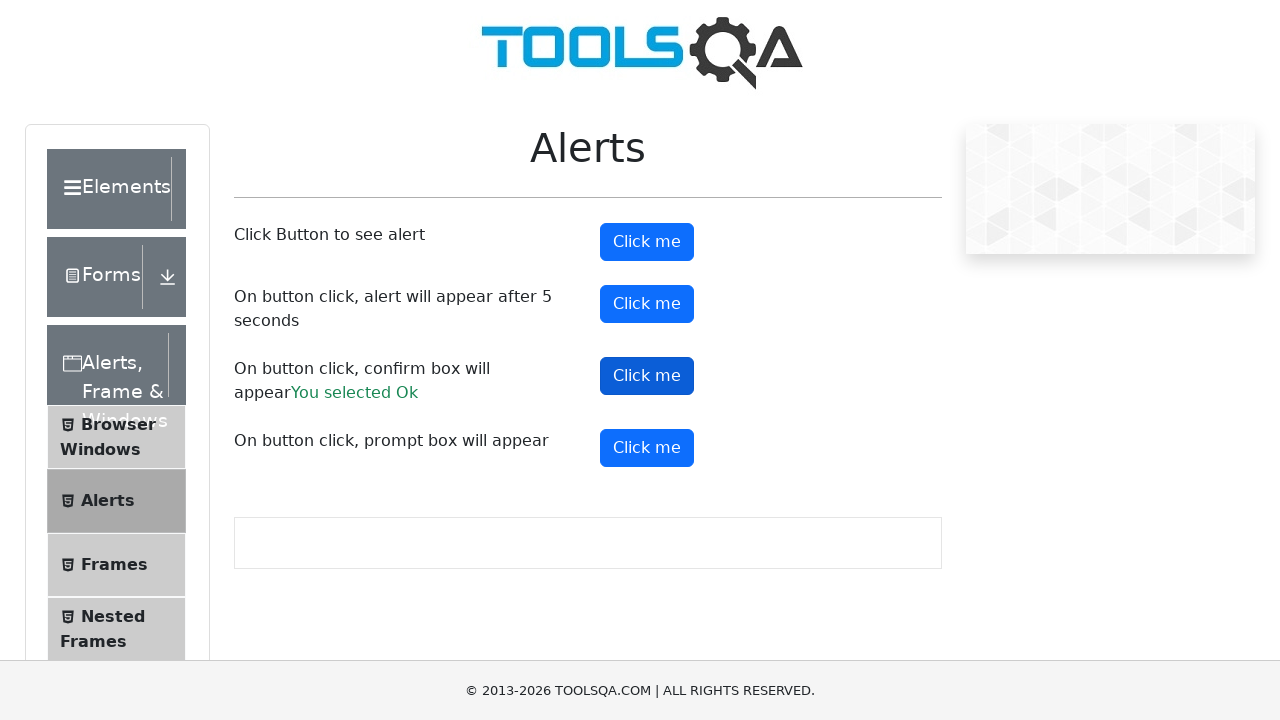

Waited 3 seconds after dismissing confirmation dialog
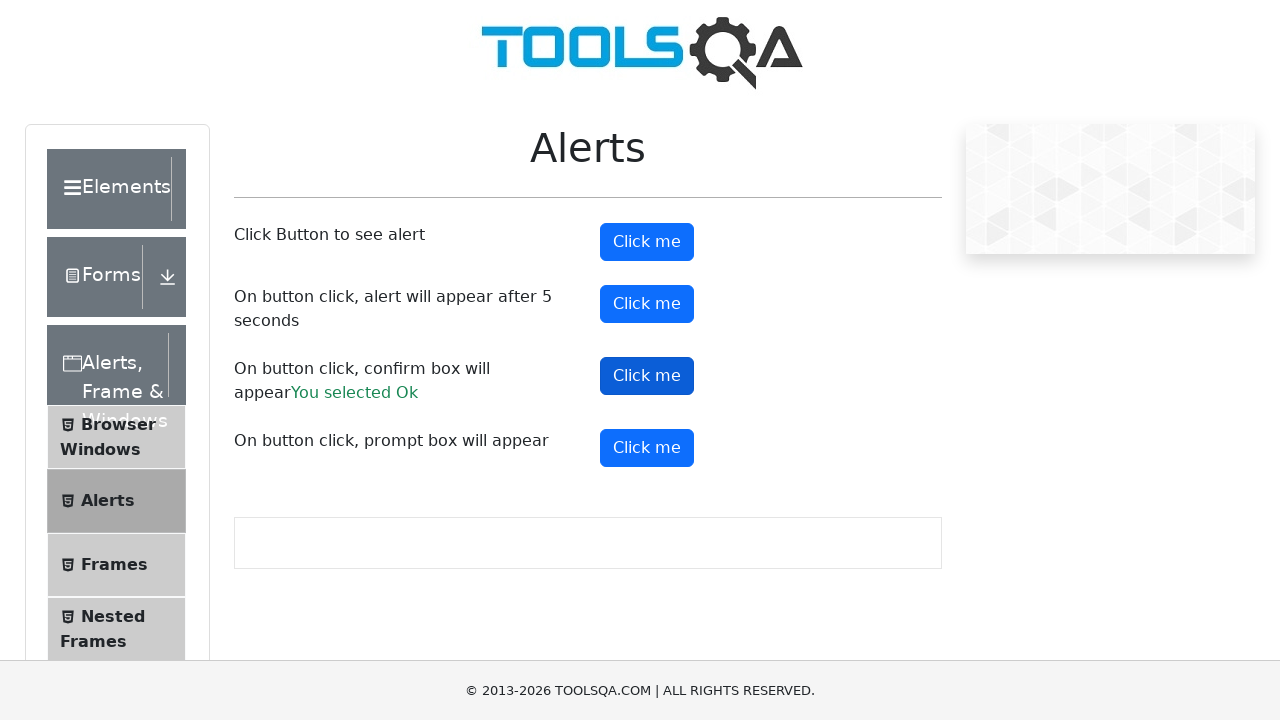

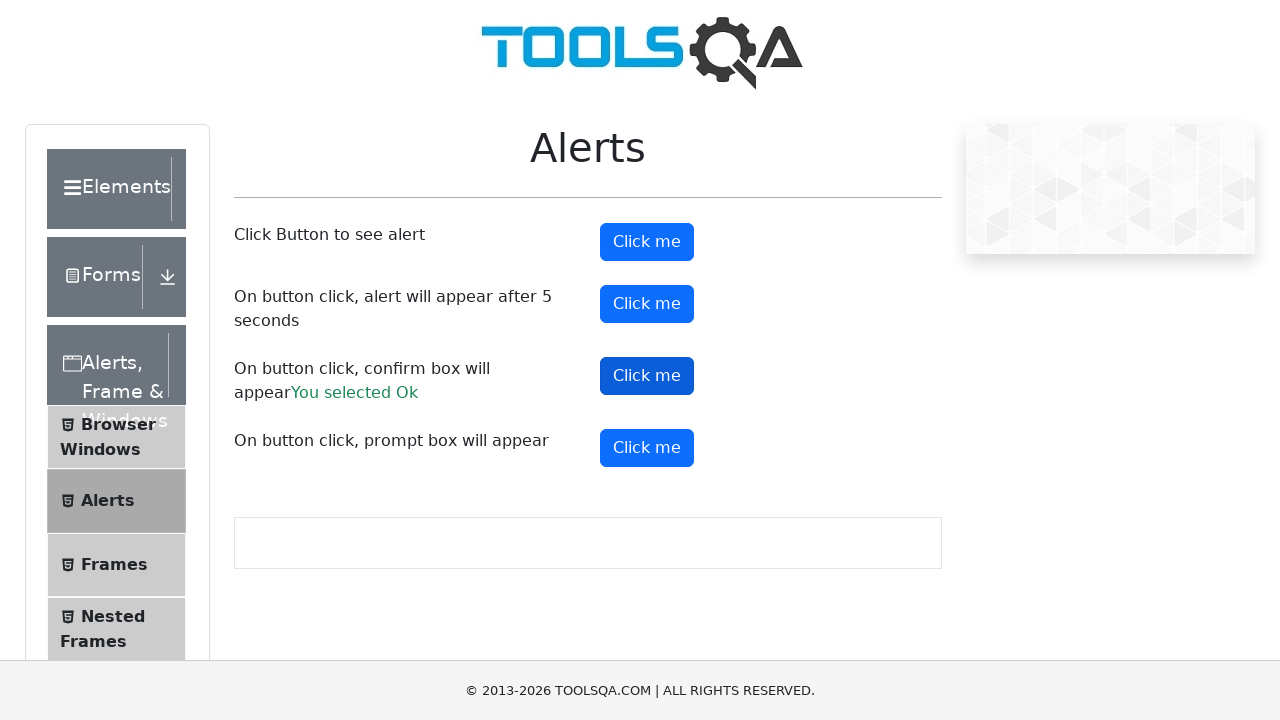